Tests JavaScript prompt alert functionality by switching to an iframe, triggering a prompt alert, entering text, and accepting it

Starting URL: https://www.w3schools.com/jsref/tryit.asp?filename=tryjsref_prompt

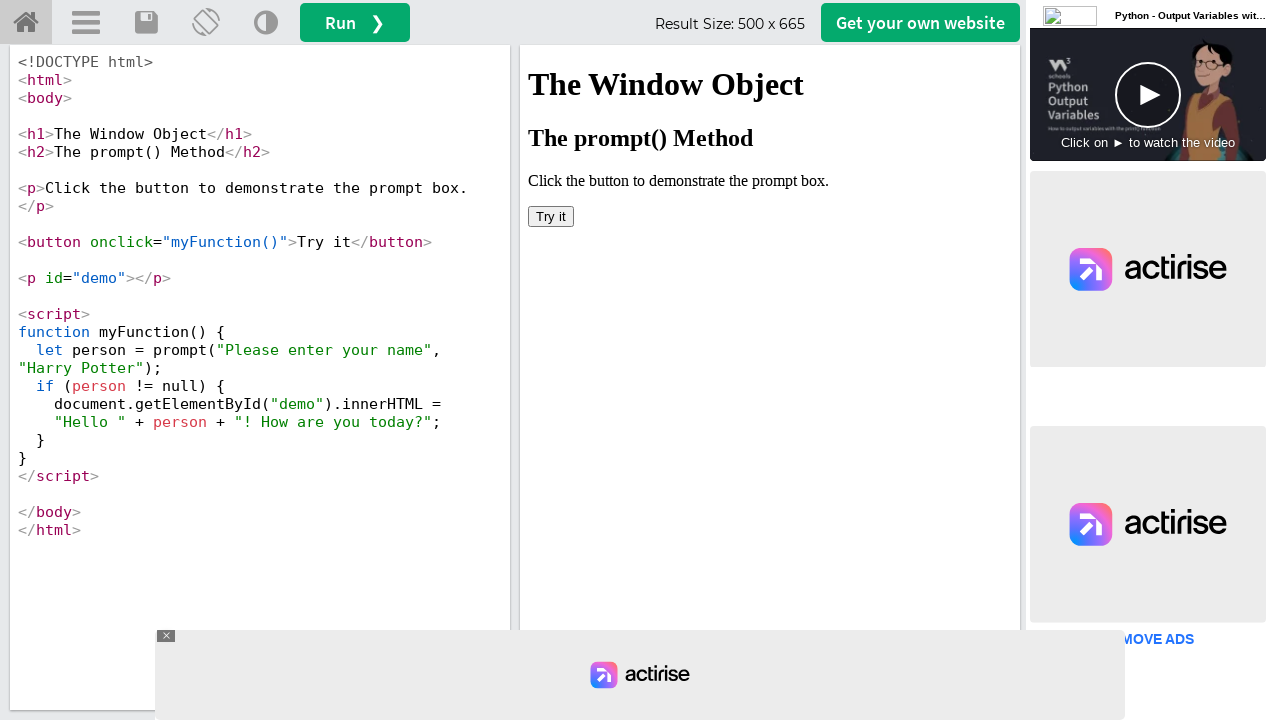

Located the iframe containing the demo
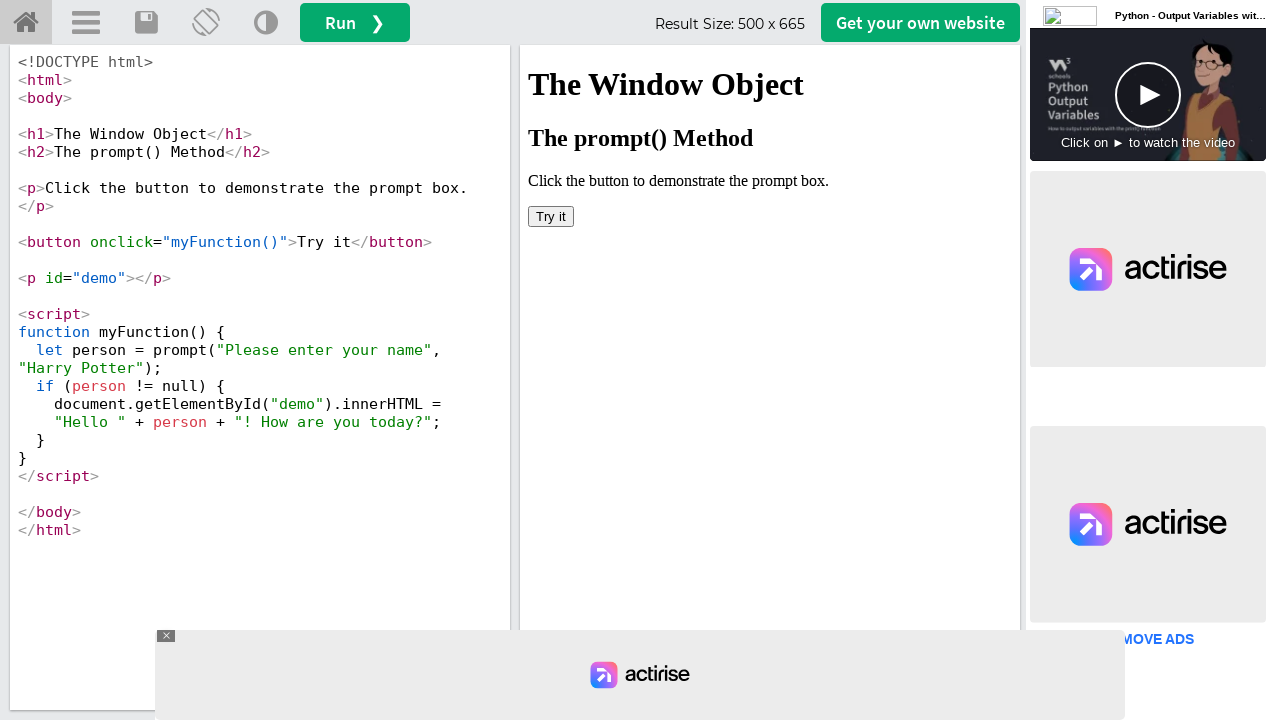

Clicked 'Try it' button to trigger prompt alert at (551, 216) on iframe#iframeResult >> nth=0 >> internal:control=enter-frame >> button:has-text(
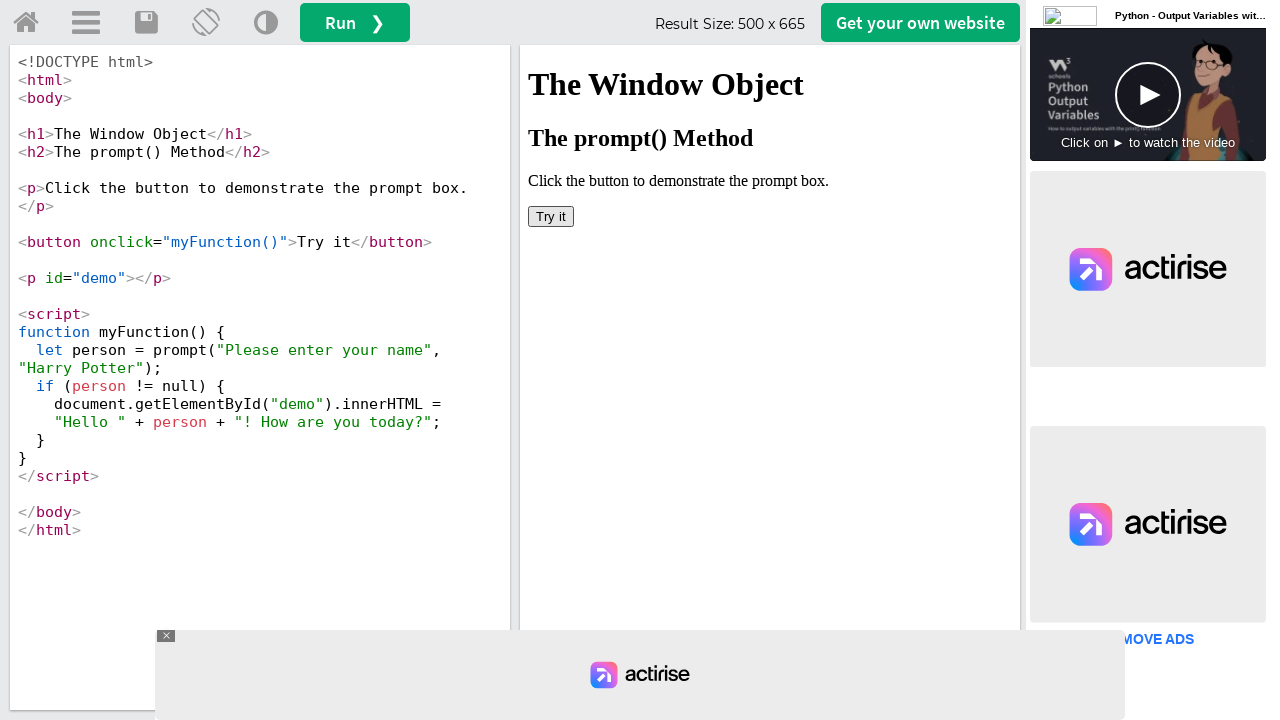

Set up dialog handler to accept prompt with 'Vignesh'
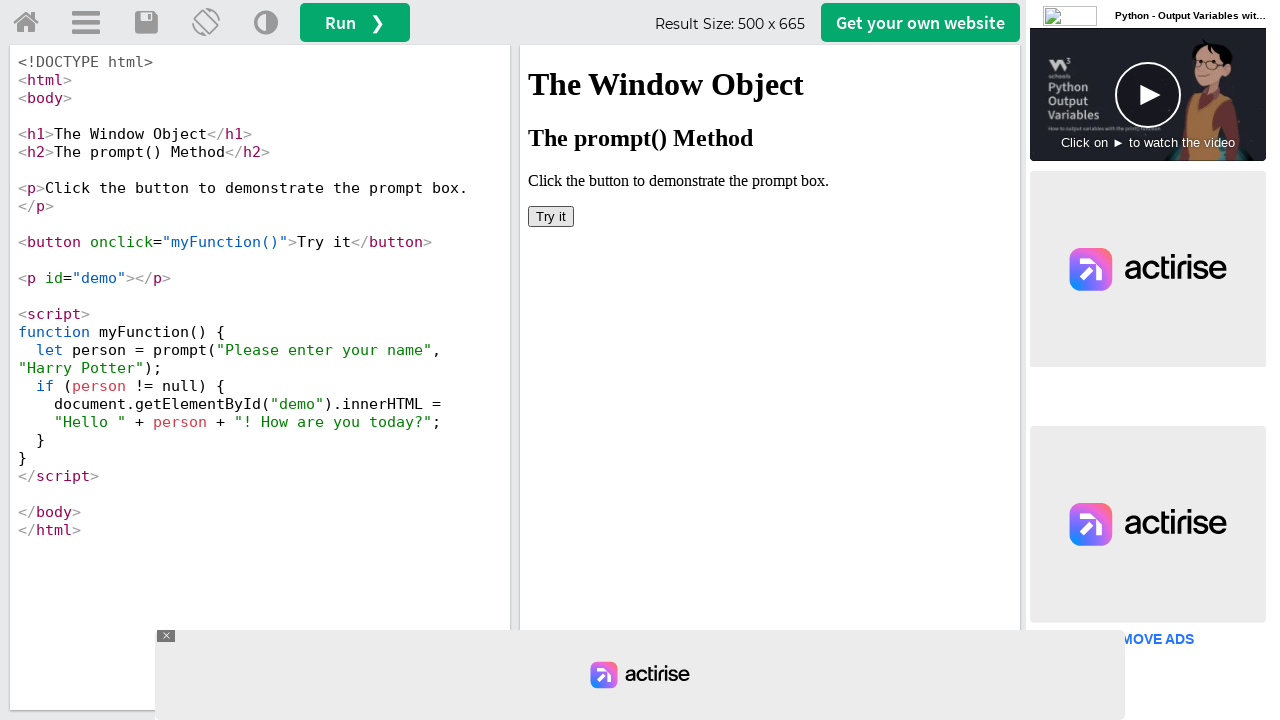

Clicked 'Try it' button again to trigger dialog with handler active at (551, 216) on iframe#iframeResult >> nth=0 >> internal:control=enter-frame >> button:has-text(
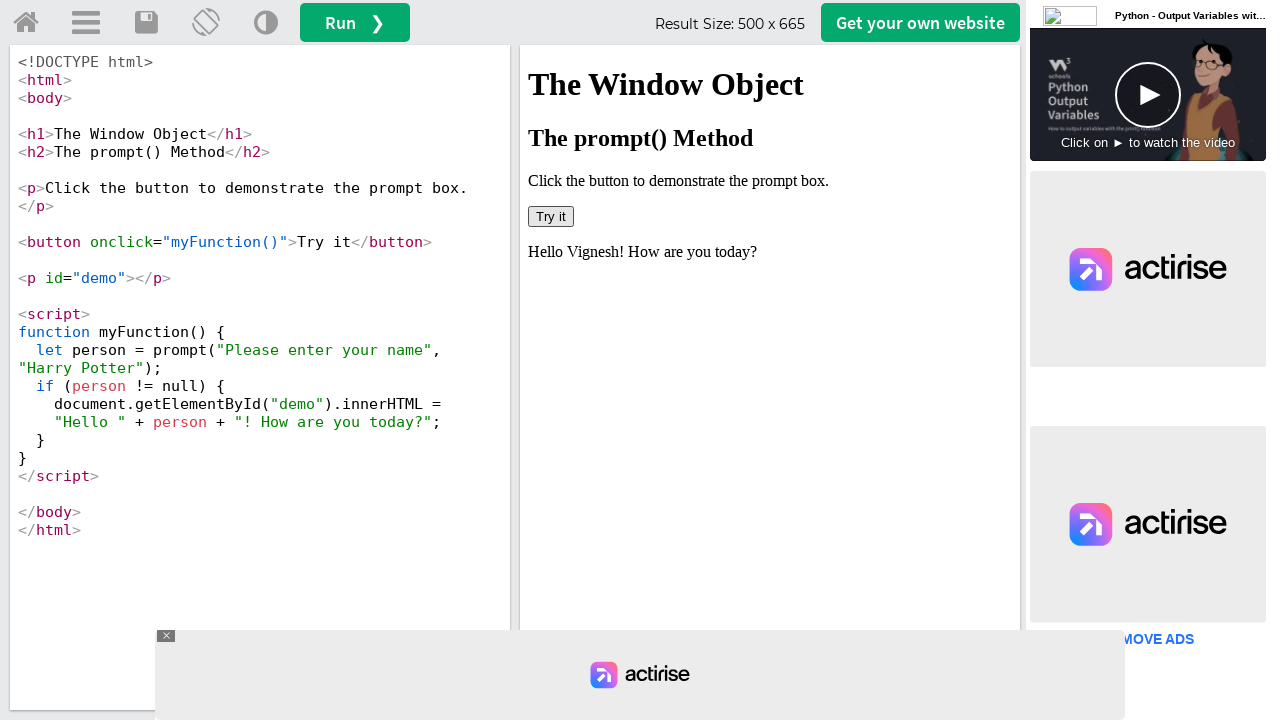

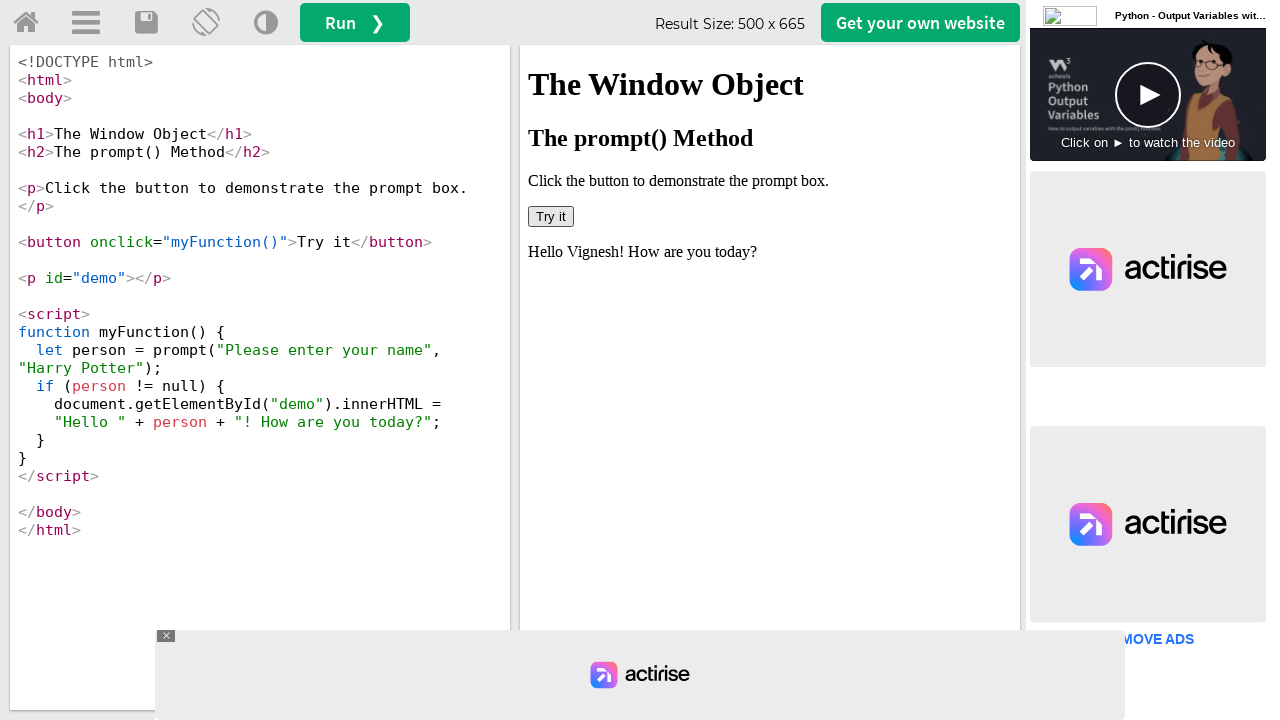